Tests jQuery UI drag and drop functionality by dragging an element into a droppable area, then navigates to the Resizable page

Starting URL: https://jqueryui.com/droppable/

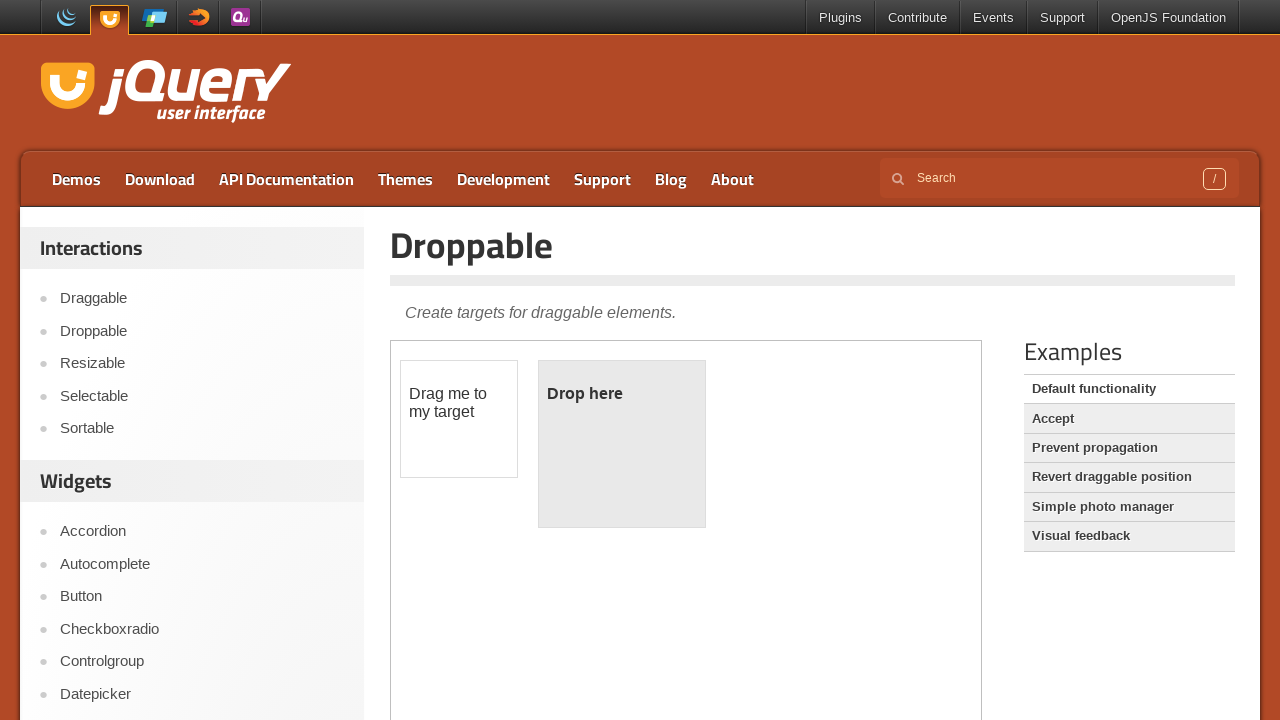

Located the iframe containing the drag and drop demo
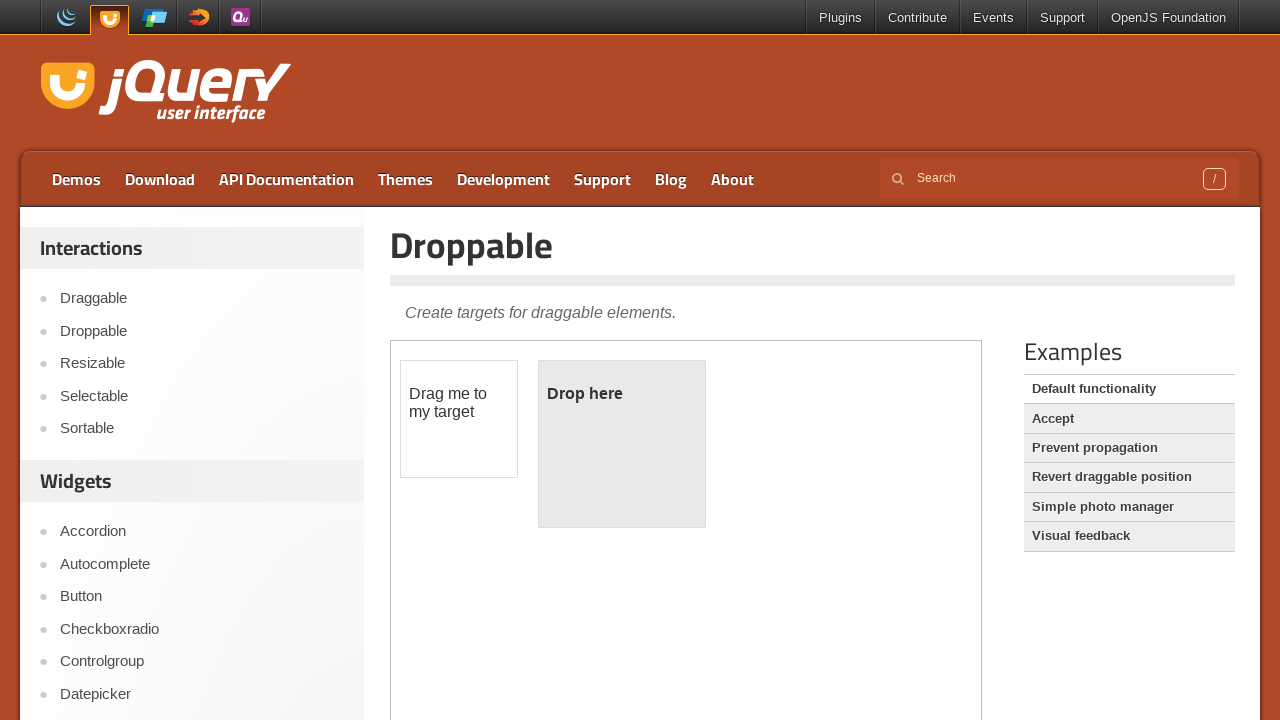

Located the draggable element
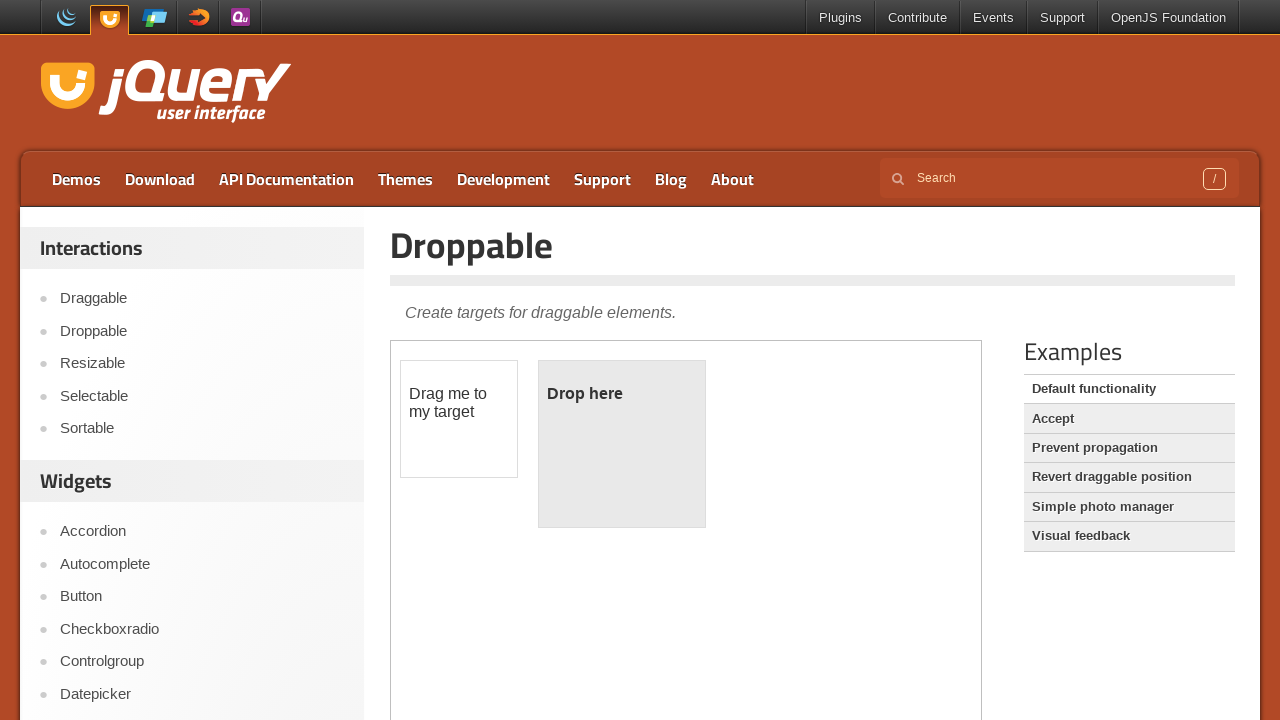

Located the droppable area
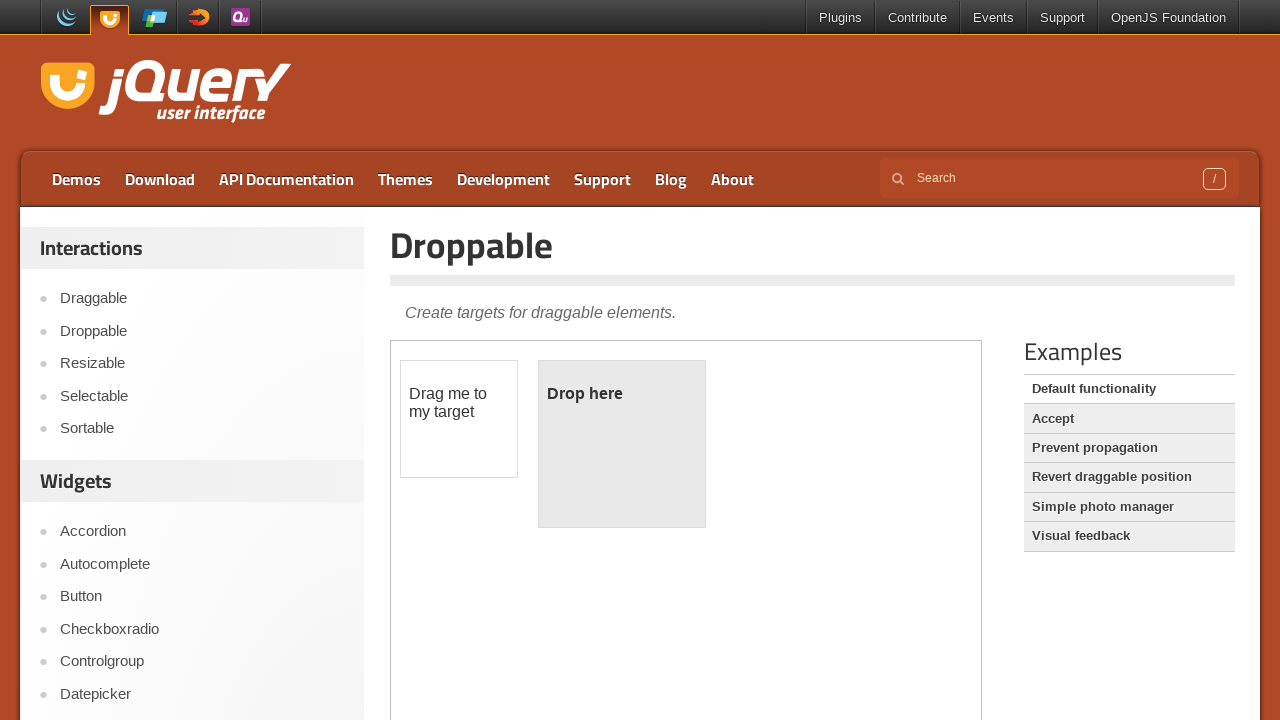

Dragged the element into the droppable area at (622, 444)
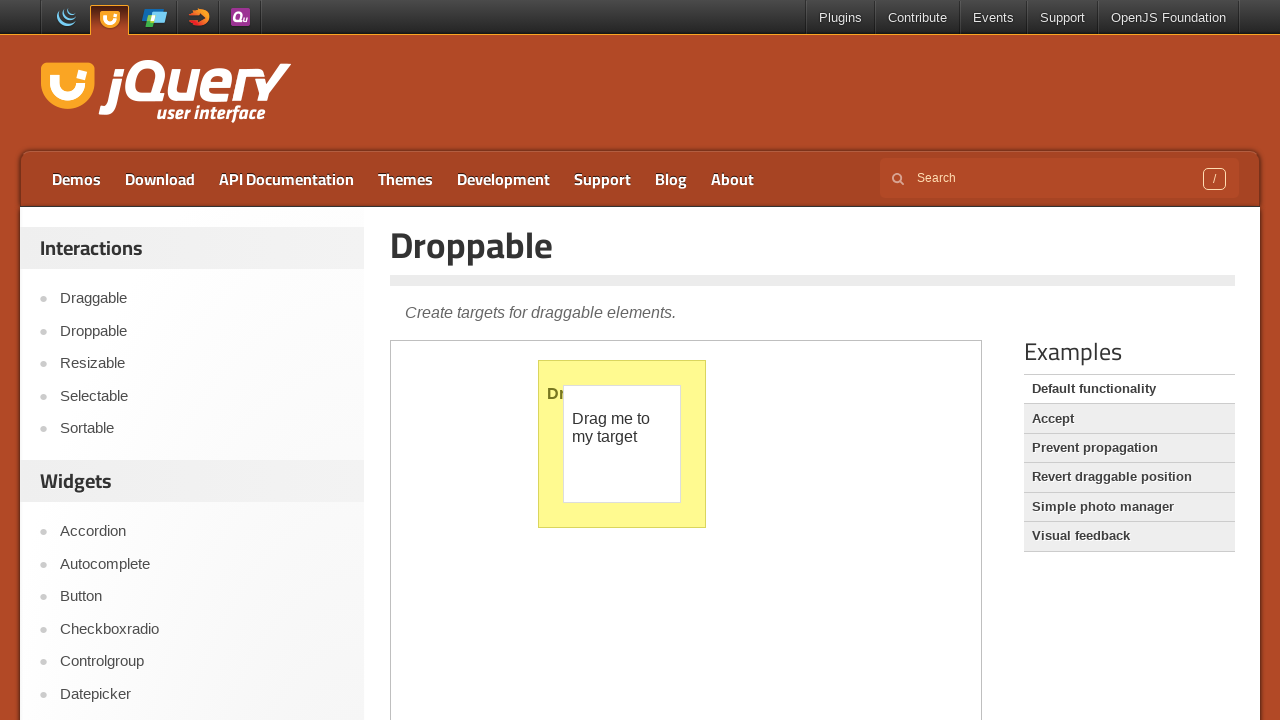

Clicked on Resizable link to navigate to the Resizable page at (202, 364) on a:text('Resizable')
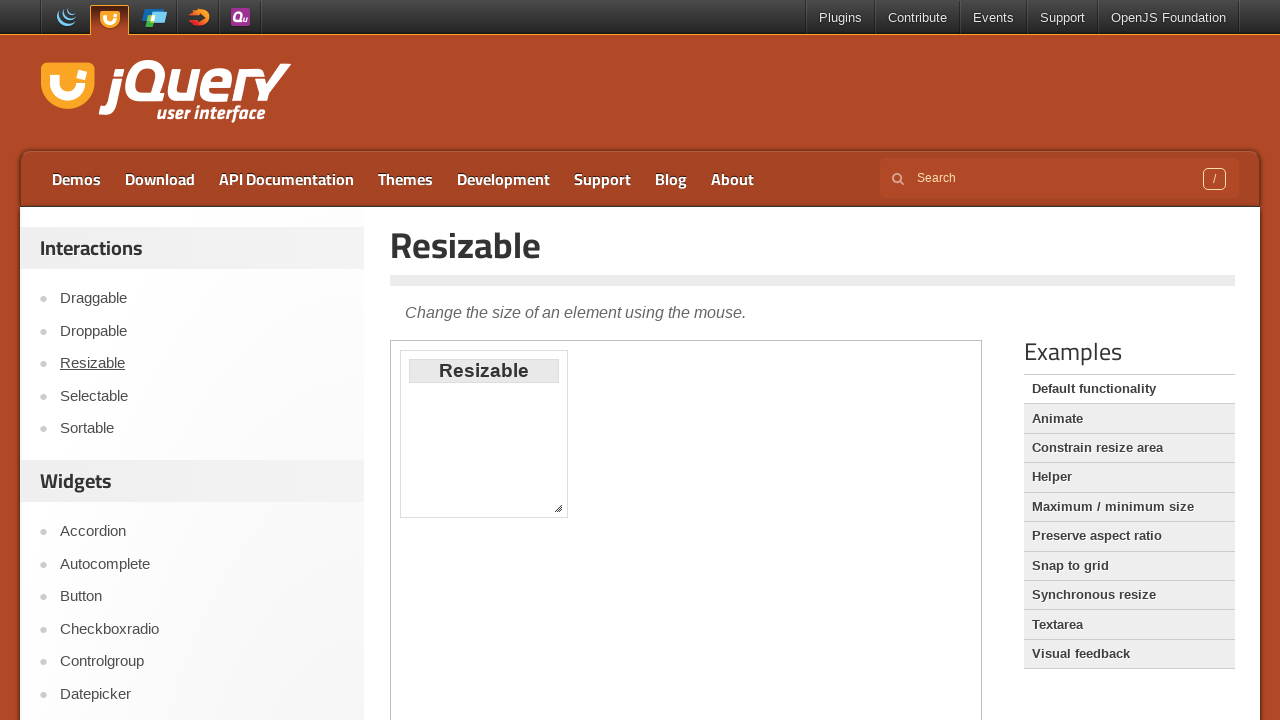

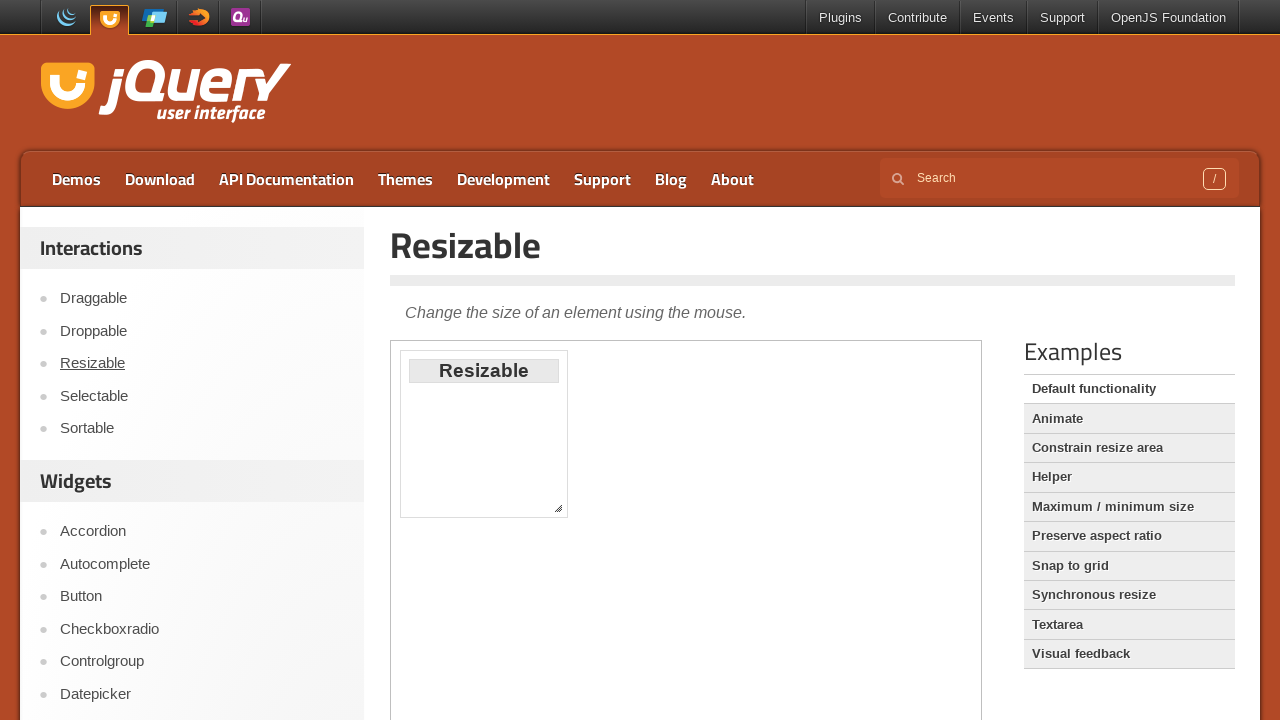